Tests button functionality by clicking on the button section, clicking a button, verifying the result text shows "Excellent!", then clicking another button.

Starting URL: https://savkk.github.io/selenium-practice/

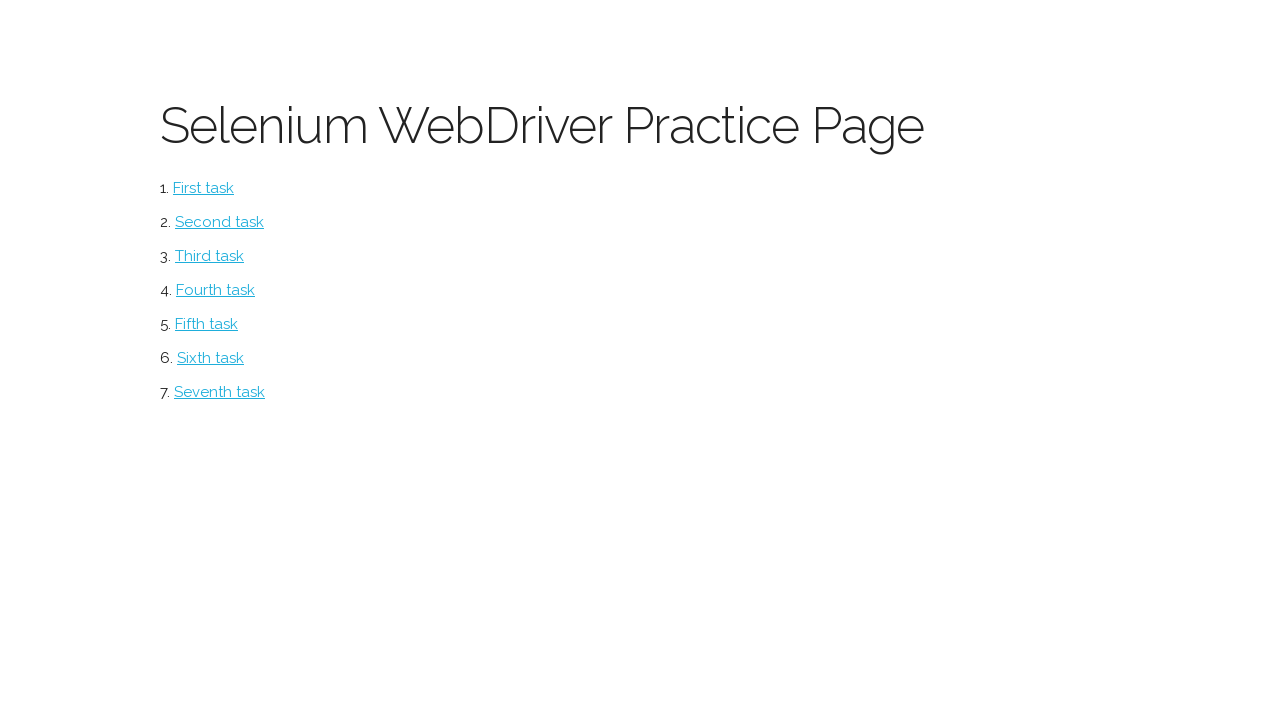

Clicked on button section at (204, 188) on #button
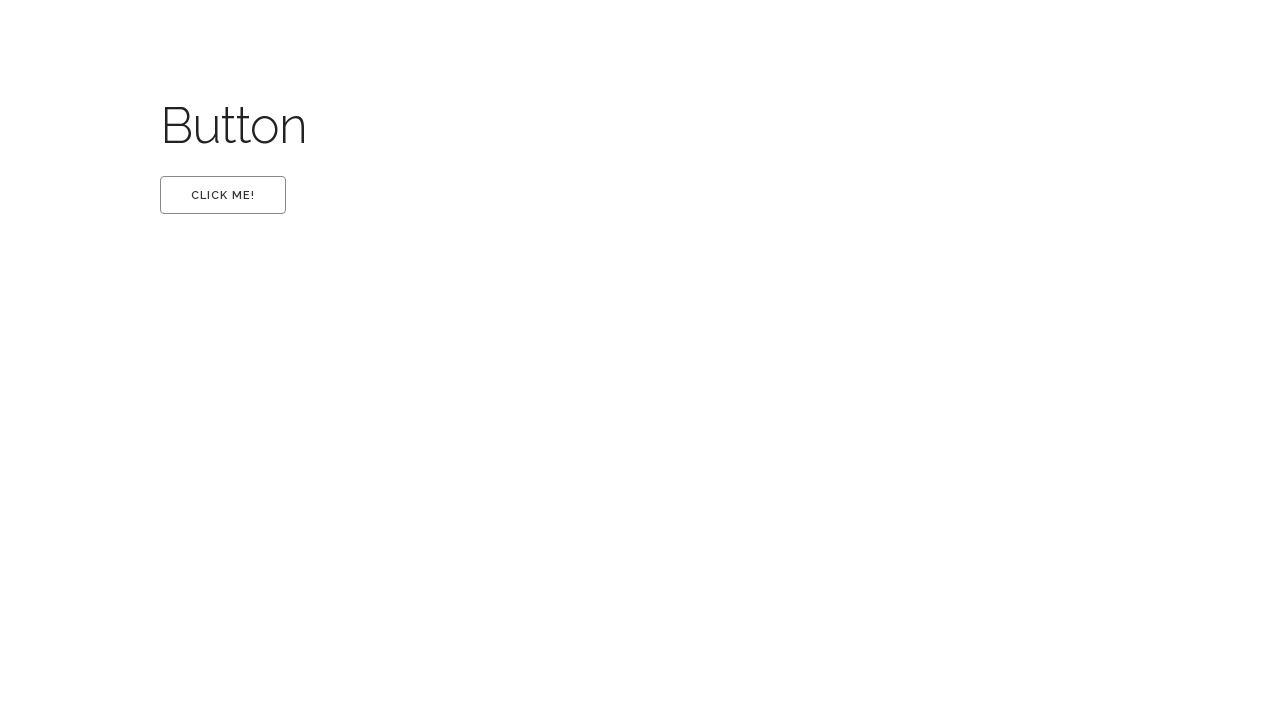

Clicked the first button at (223, 195) on #first
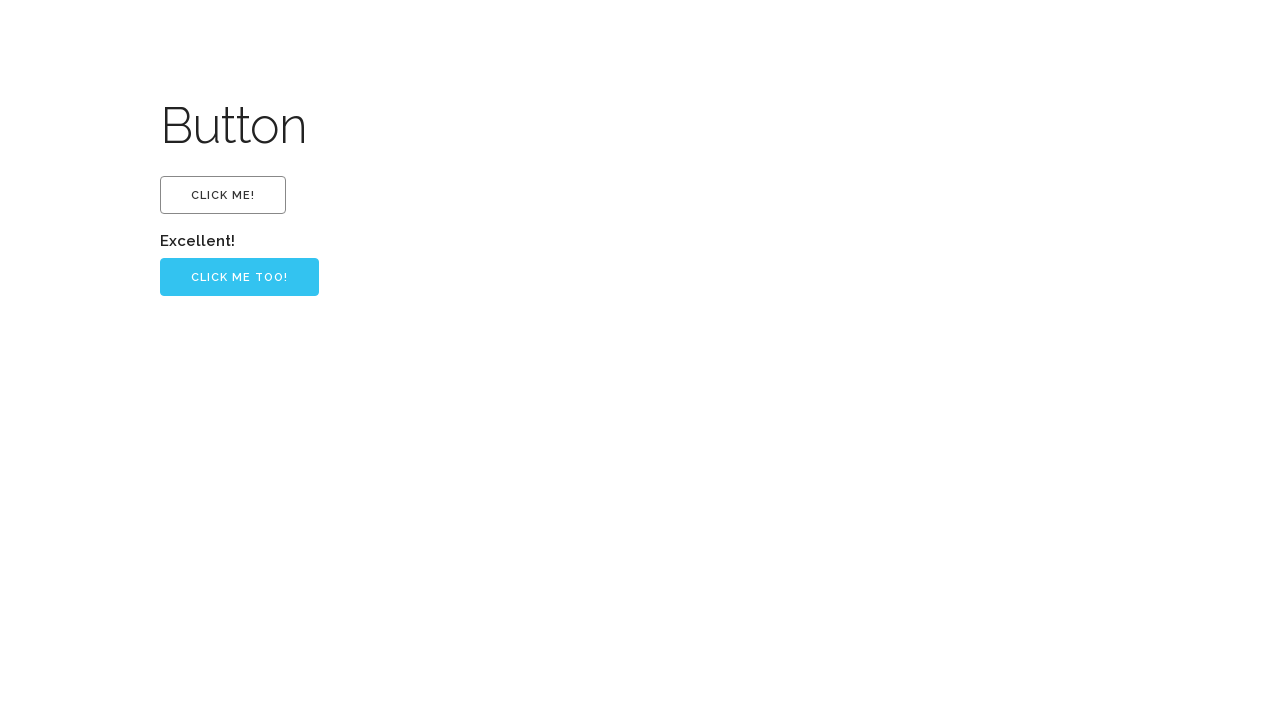

Located result text element
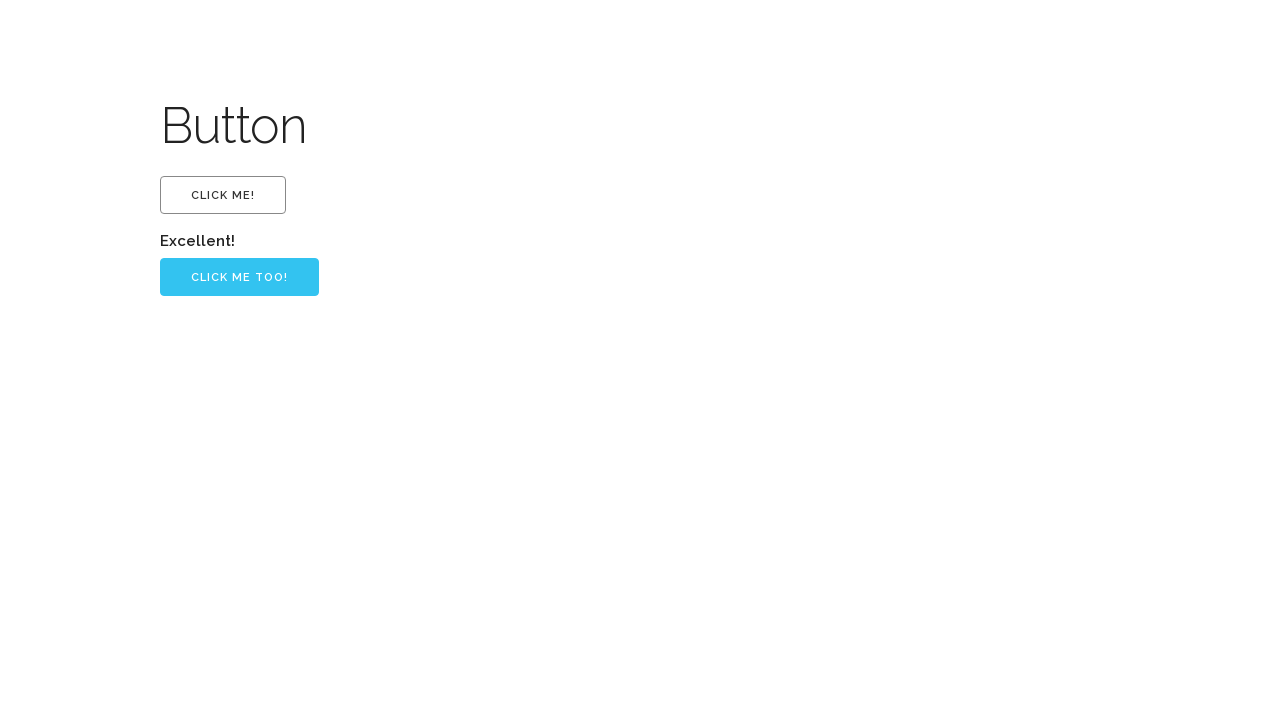

Verified result text shows 'Excellent!'
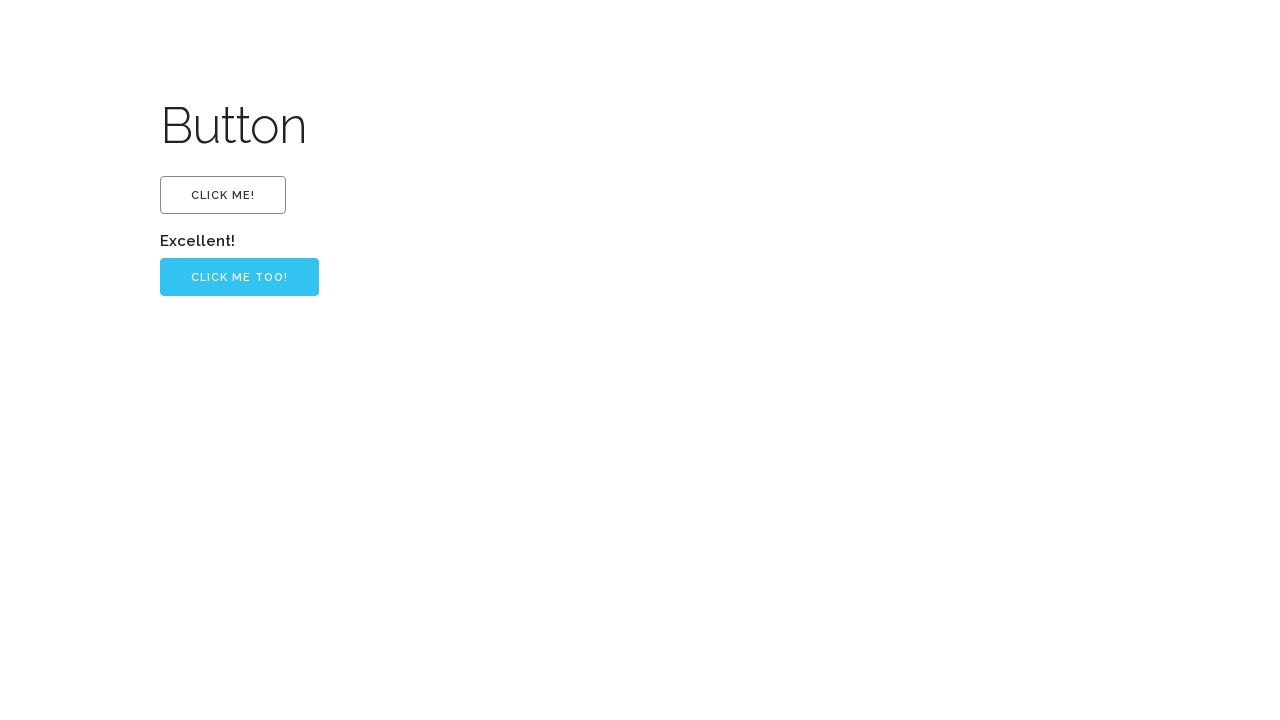

Clicked the 'CLICK ME TOO!' button at (240, 277) on xpath=//input[1]
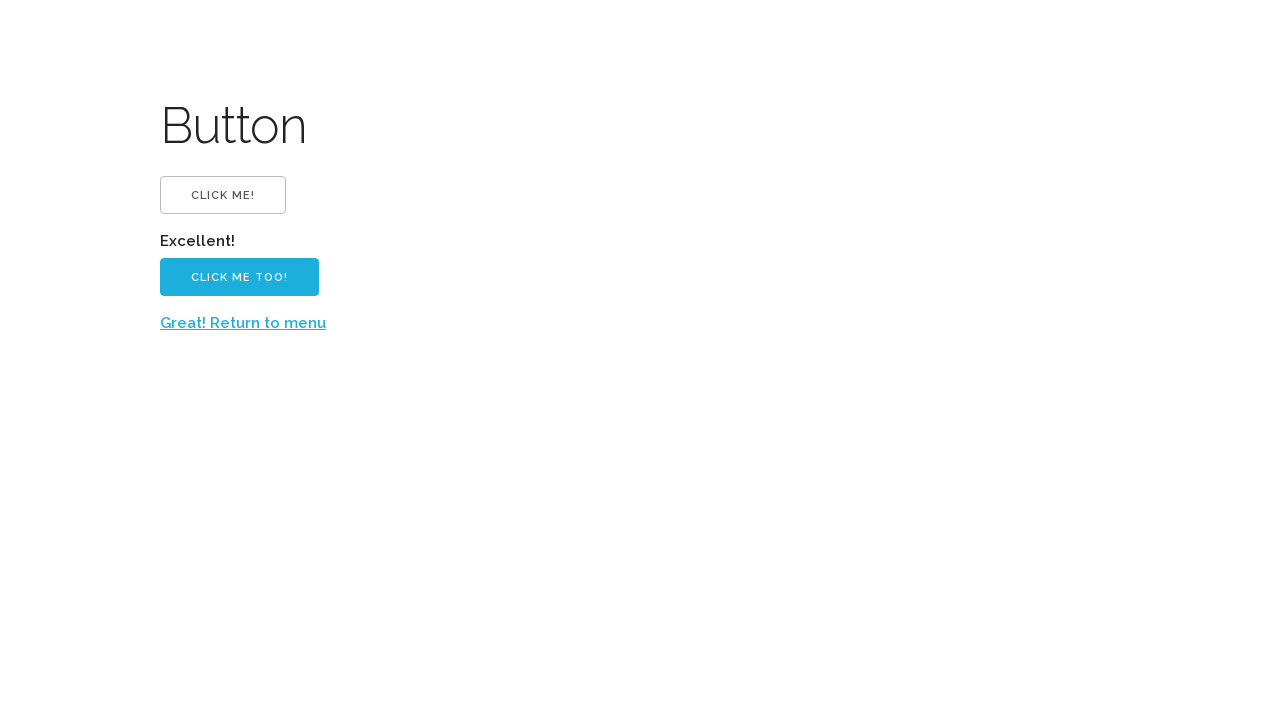

Clicked return to menu link at (243, 323) on xpath=//label[@id='back']/a
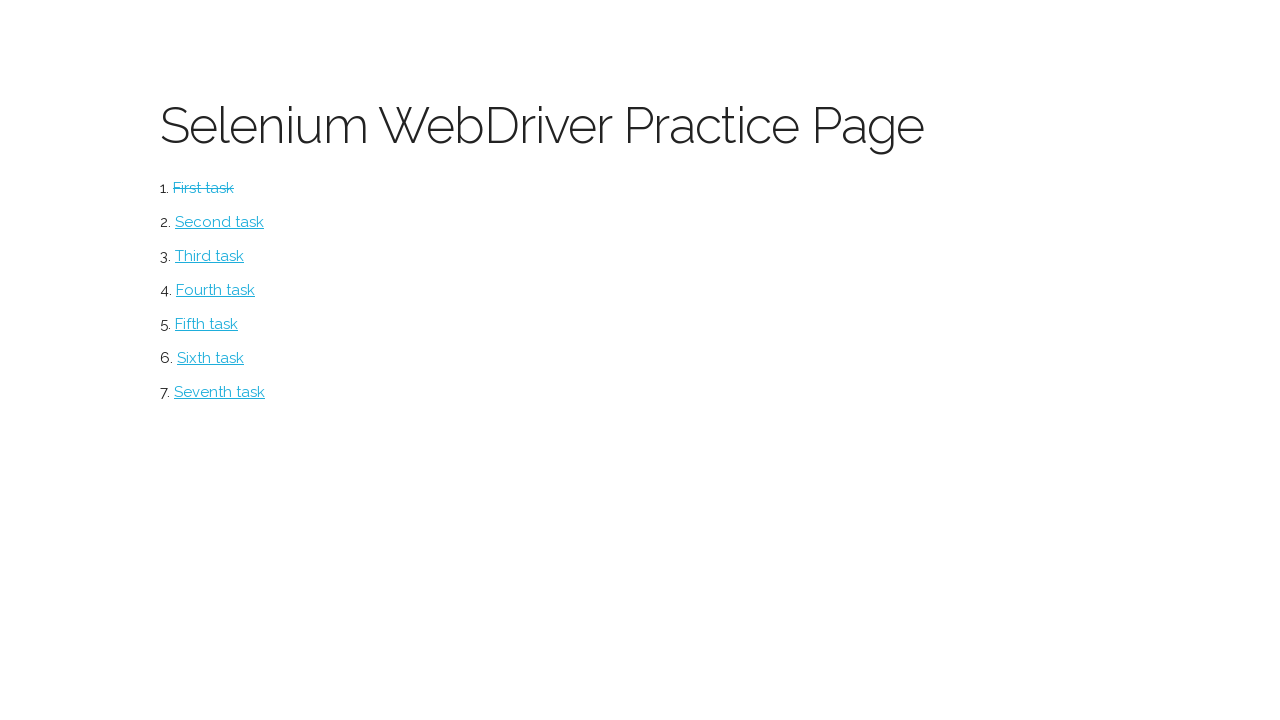

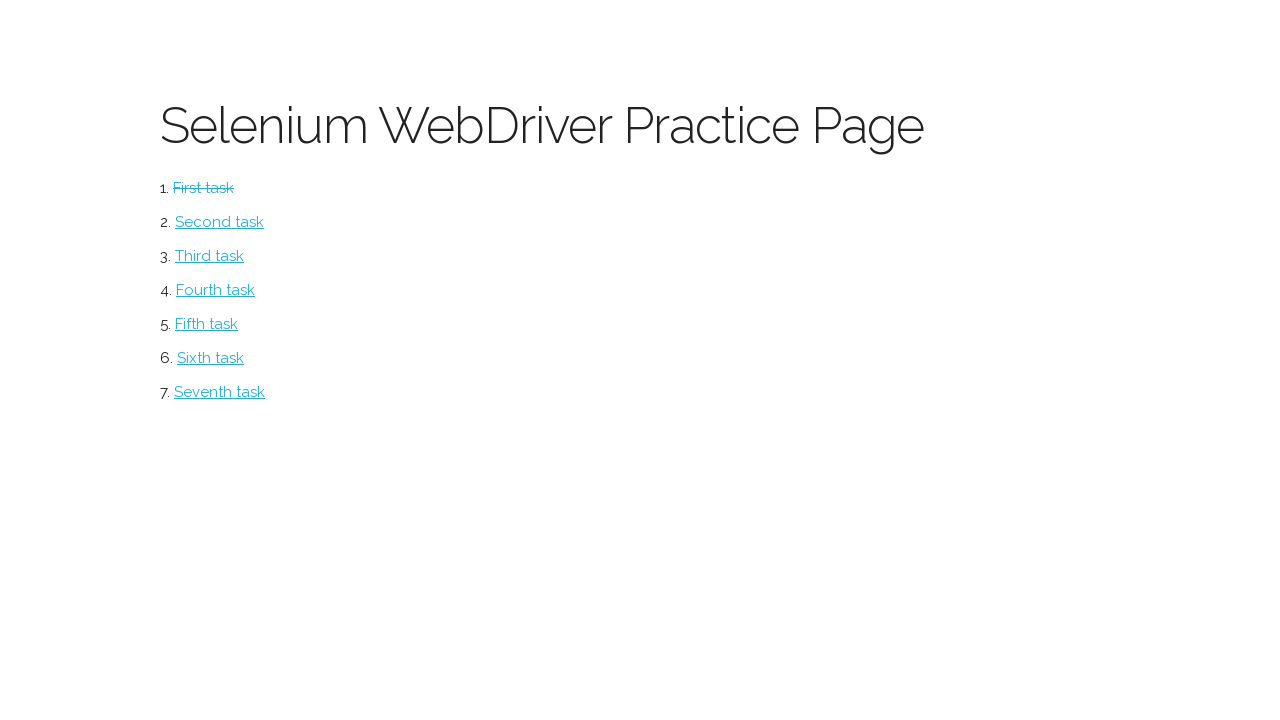